Tests that error X icons appear when login fails and disappear when the error close button is clicked

Starting URL: https://www.saucedemo.com

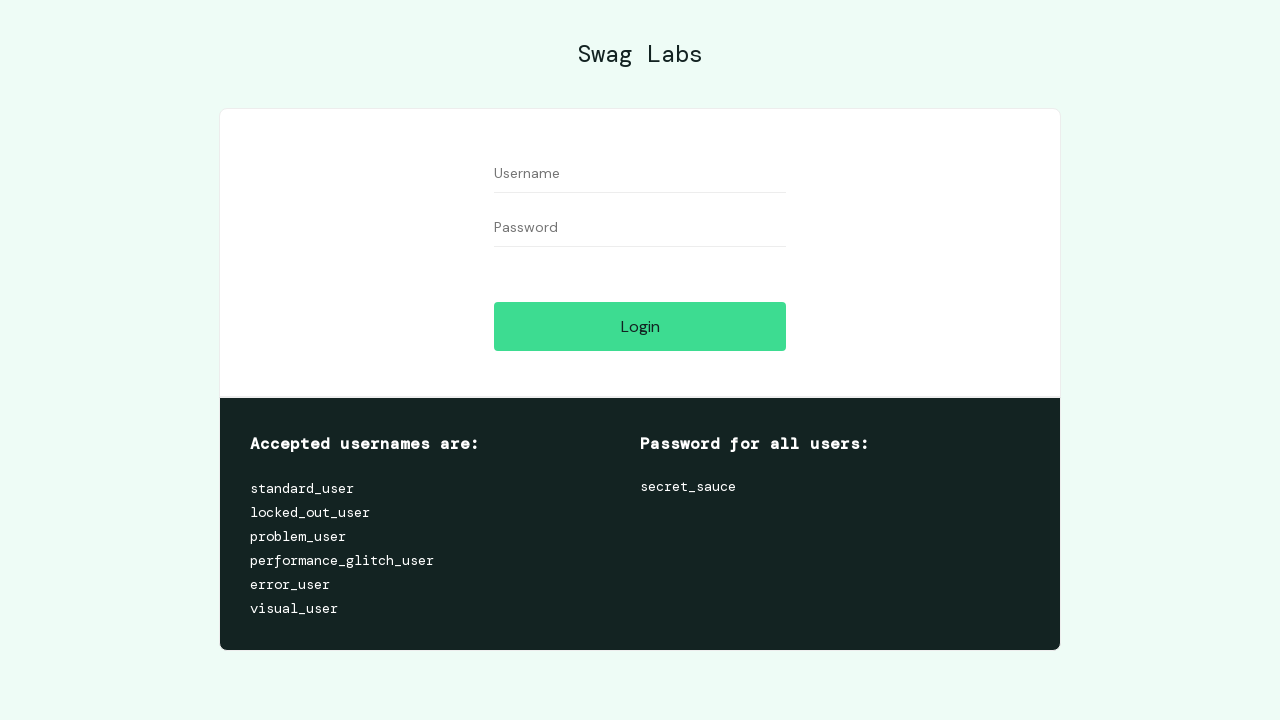

Clicked login button without credentials to trigger error at (640, 326) on #login-button
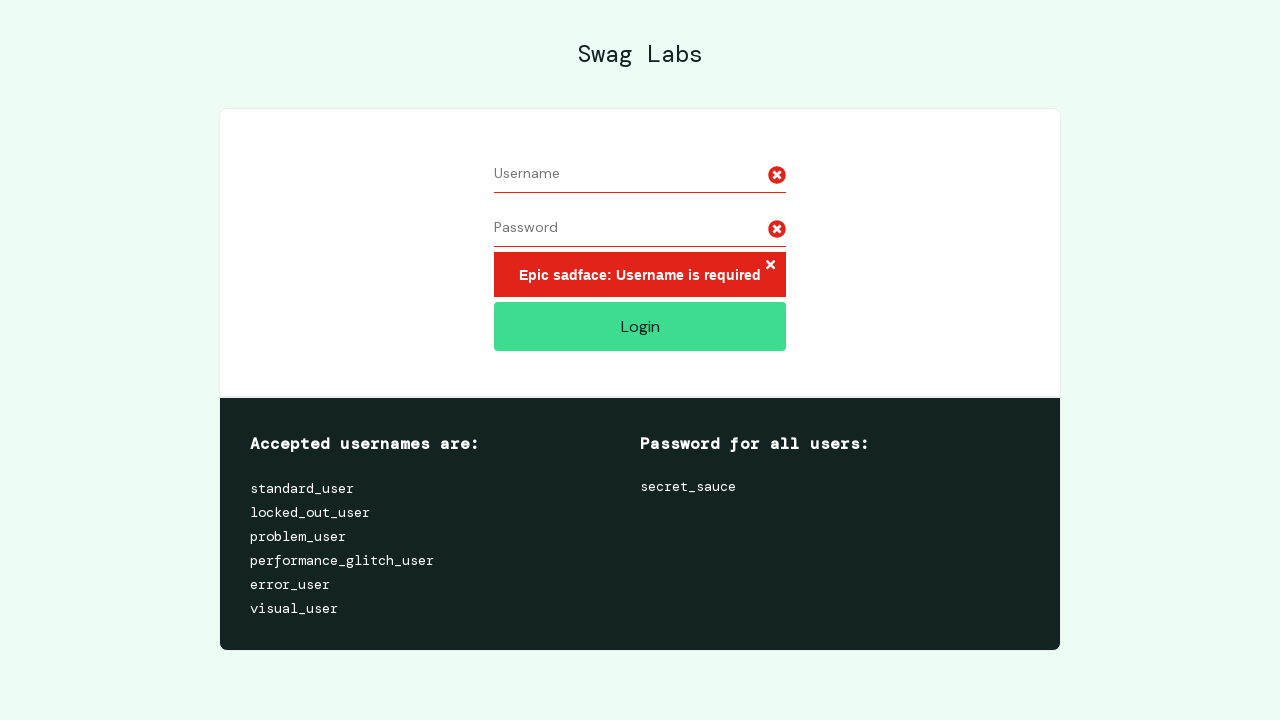

Waited for error icons to appear
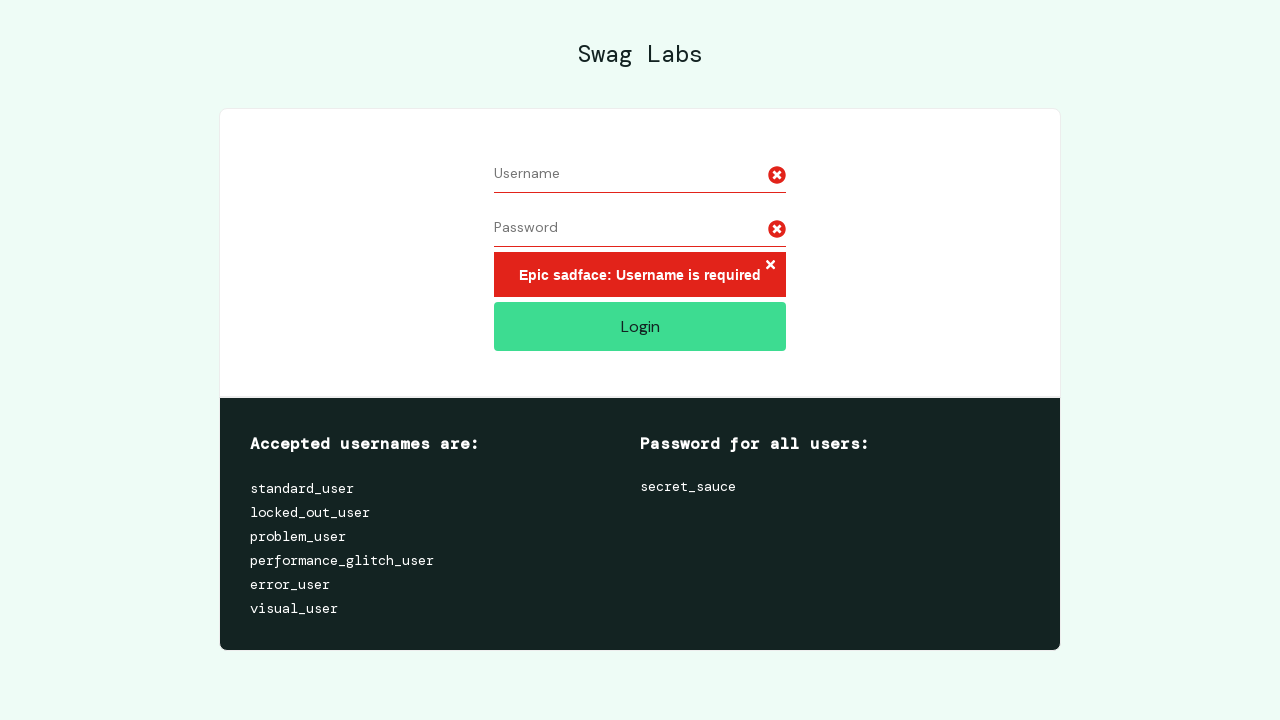

Located all error icons on the page
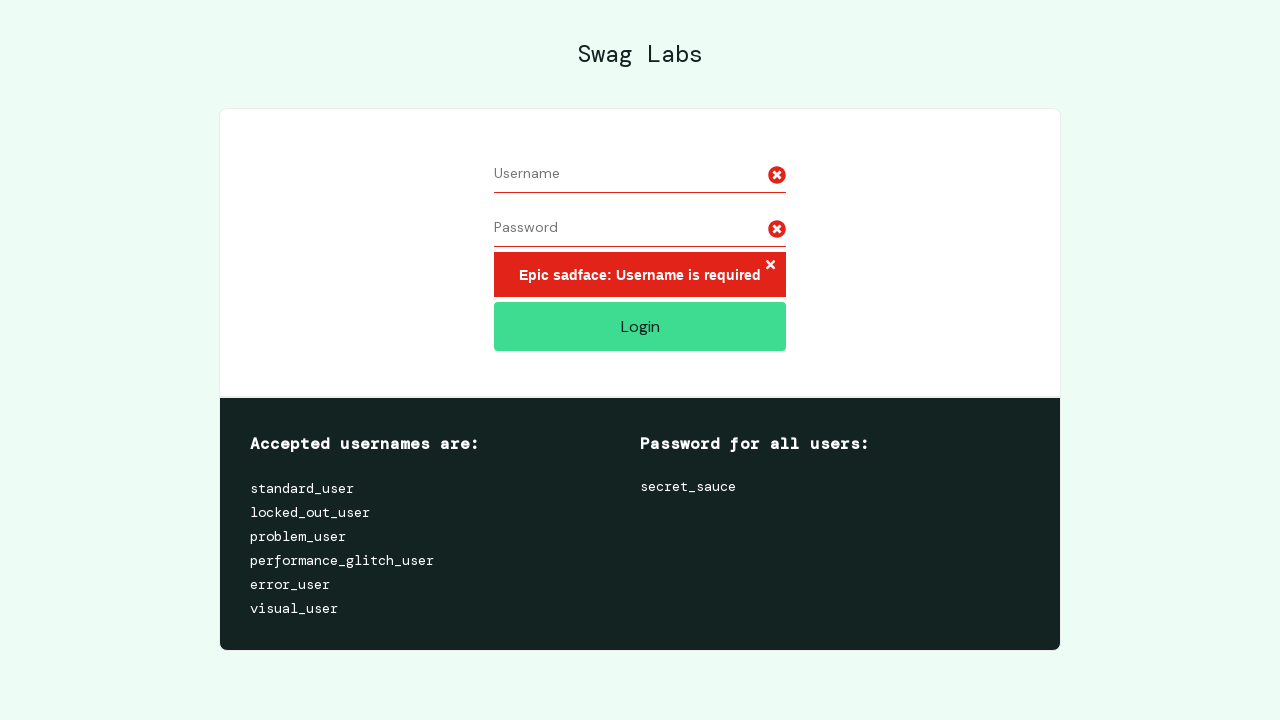

Verified that 2 error X icons are displayed
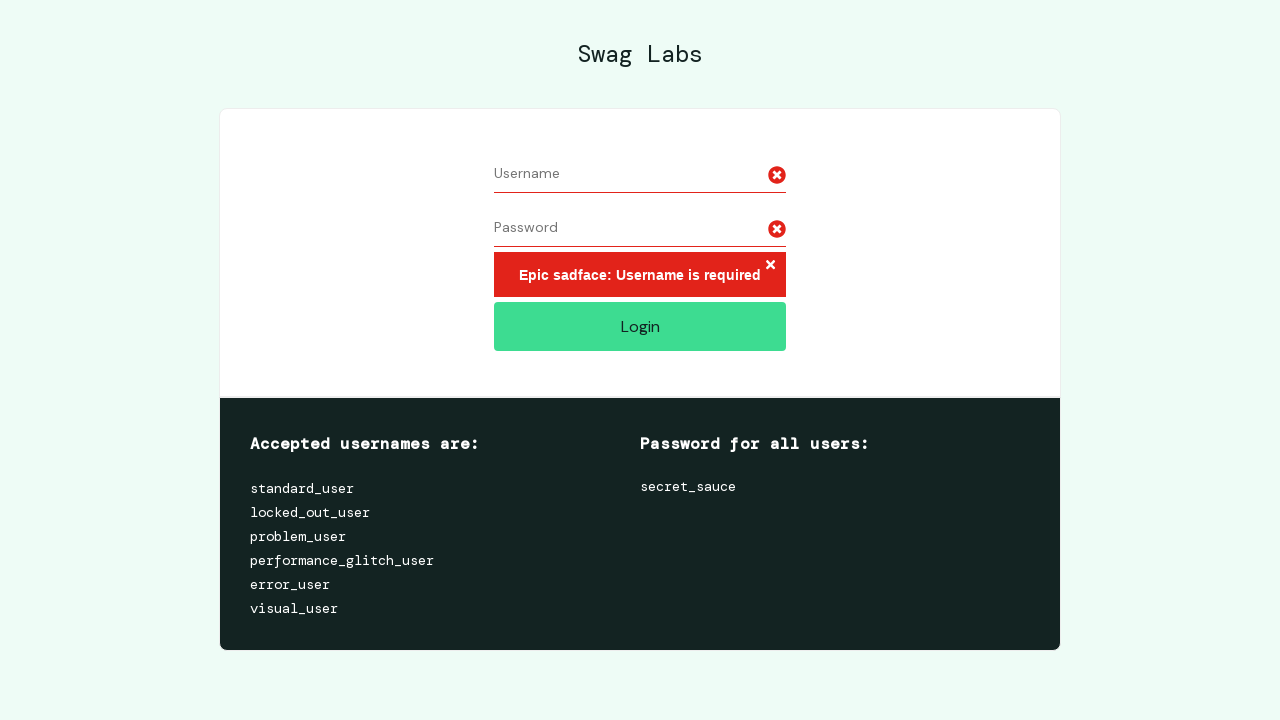

Clicked the error close button at (770, 266) on .error-button
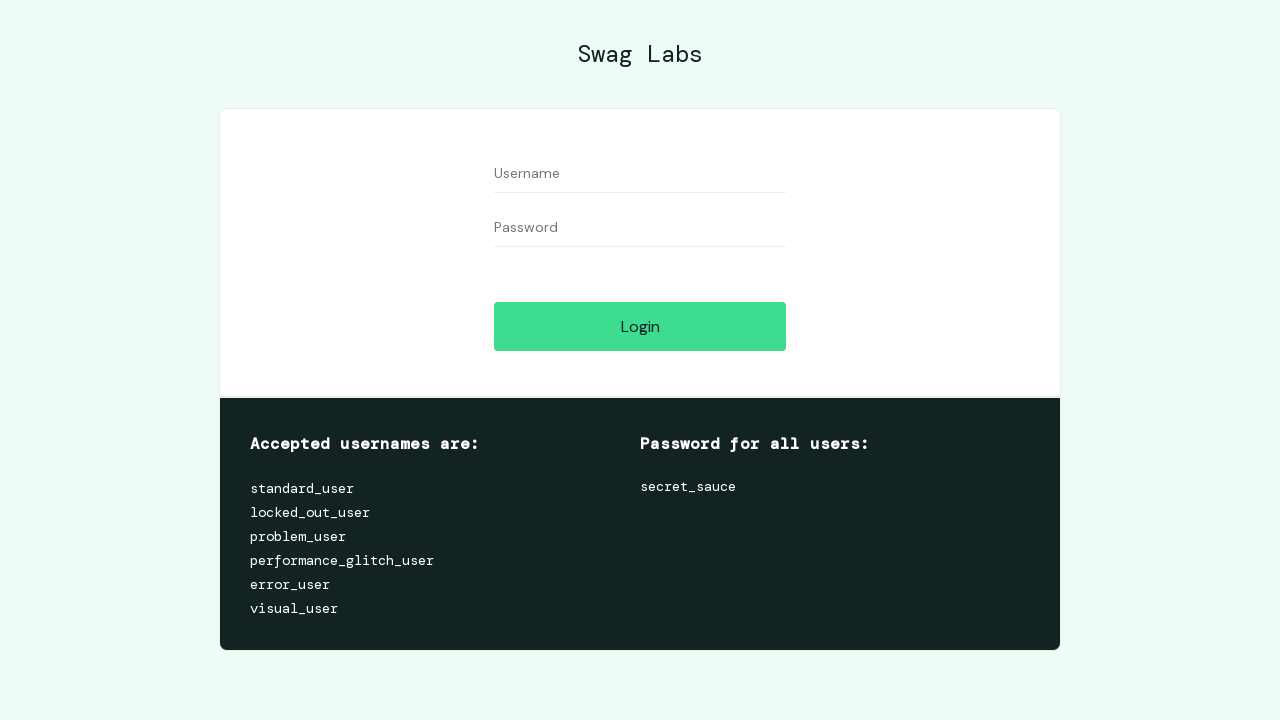

Waited for error icons to be removed
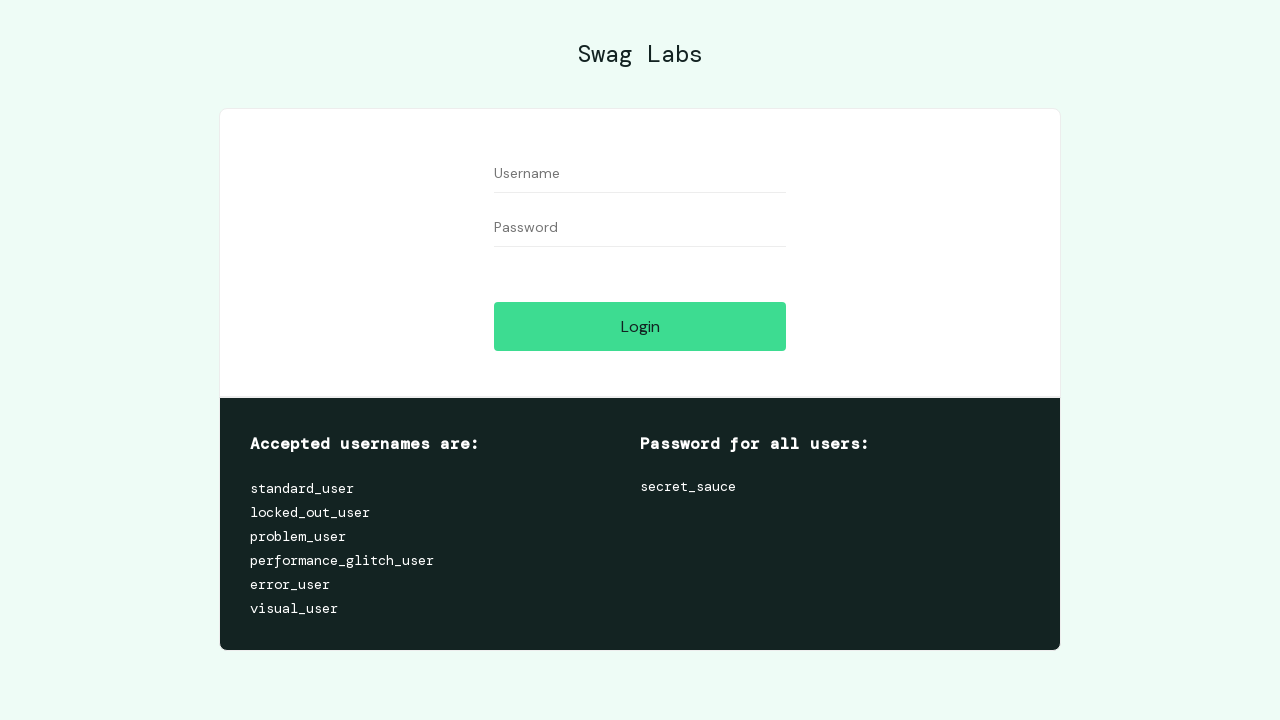

Located all error icons after closing
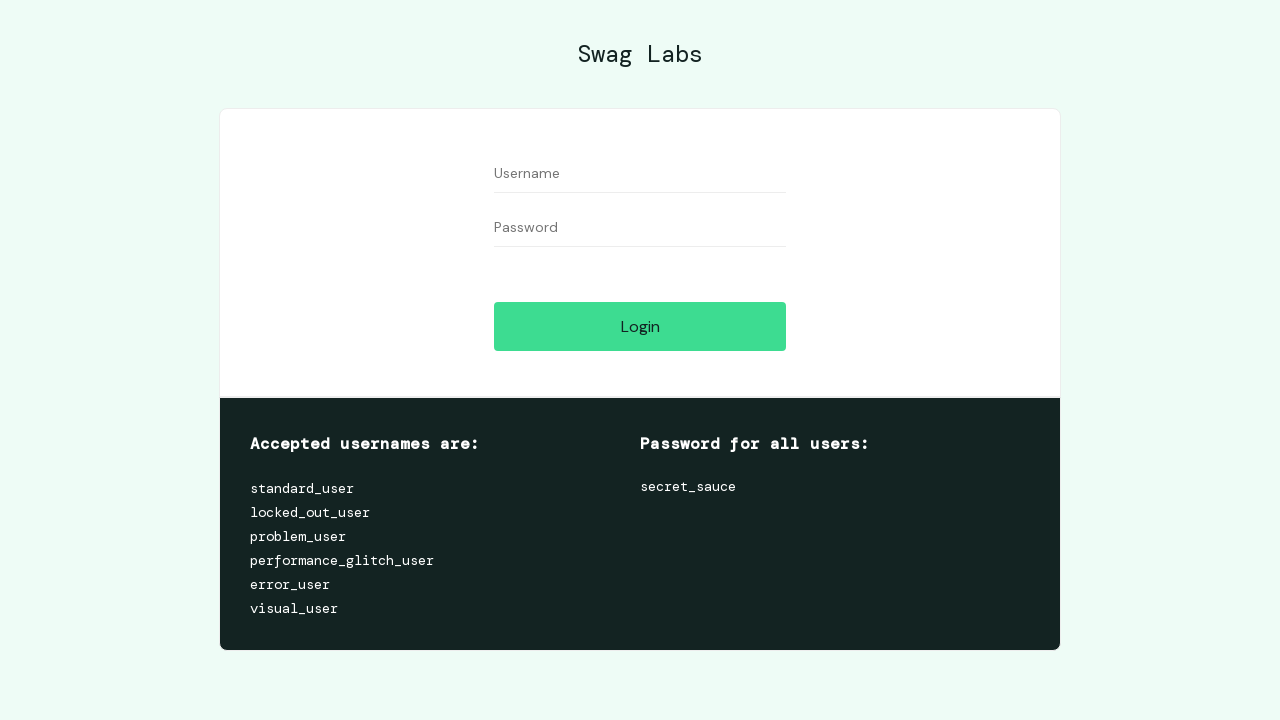

Verified that all error X icons have been removed
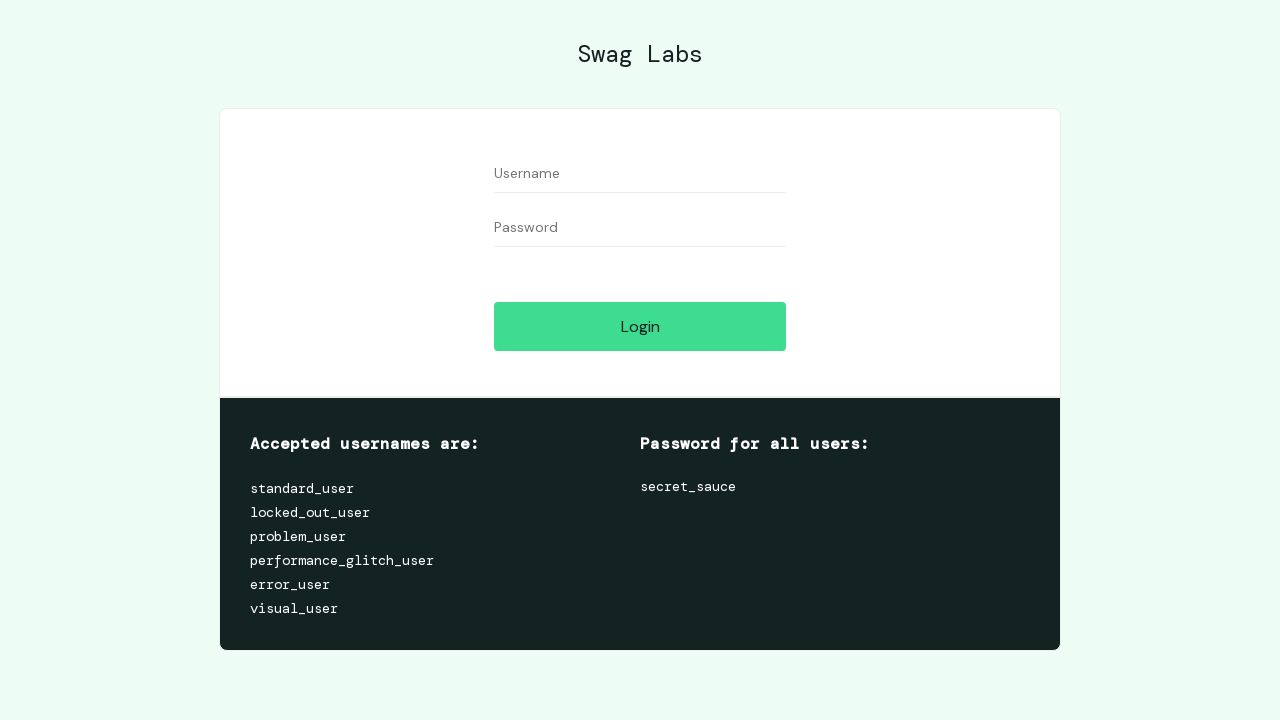

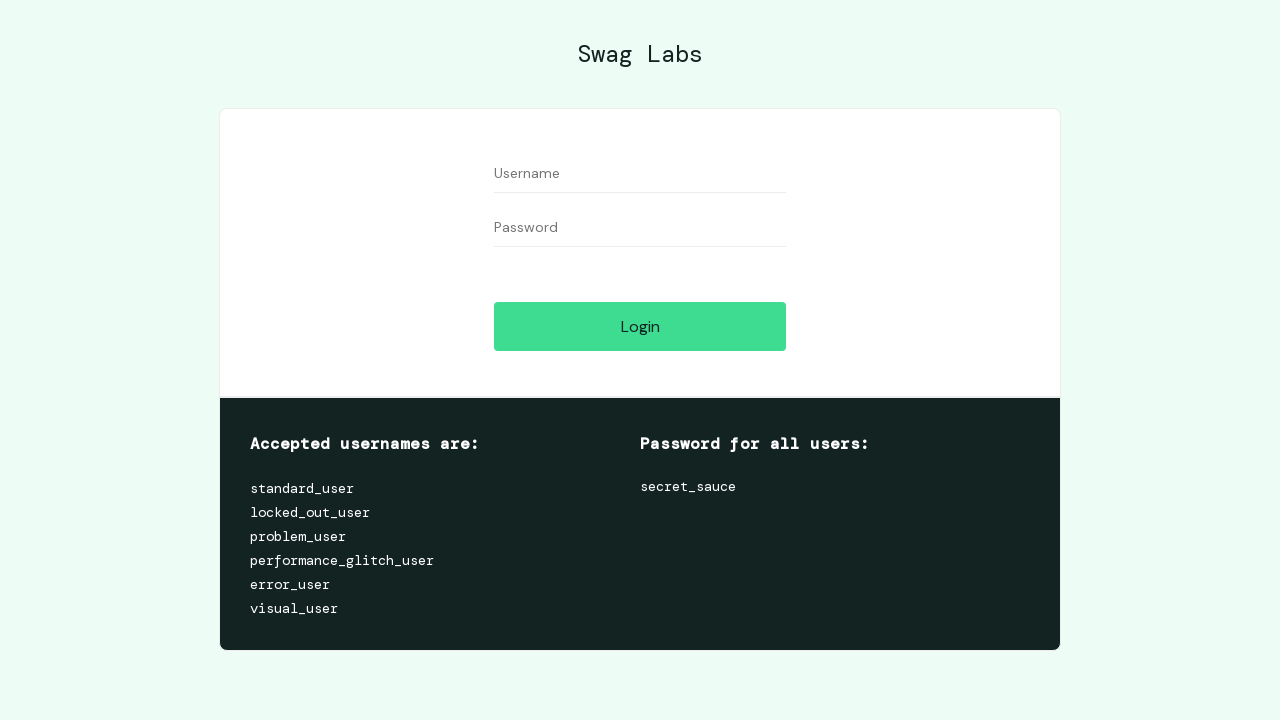